Demonstrates explicit wait by waiting for a button to become enabled after a delay, then clicking it

Starting URL: https://demoqa.com/dynamic-properties

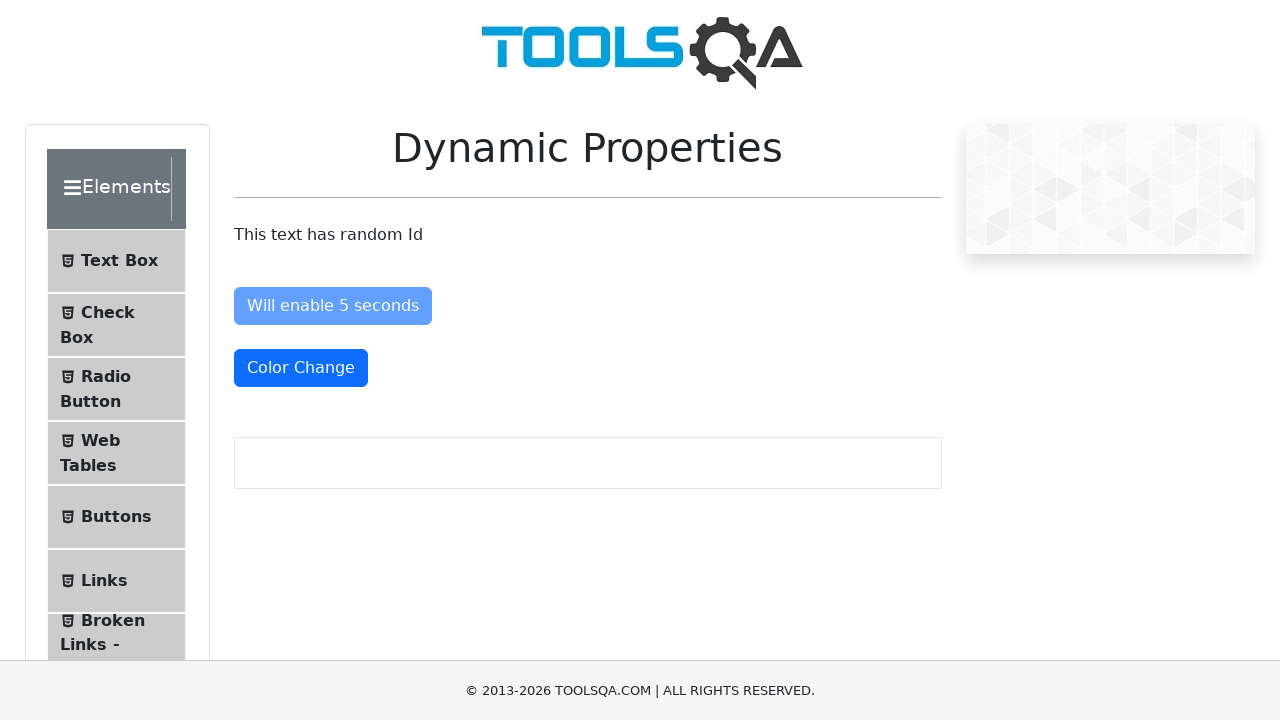

Navigated to https://demoqa.com/dynamic-properties
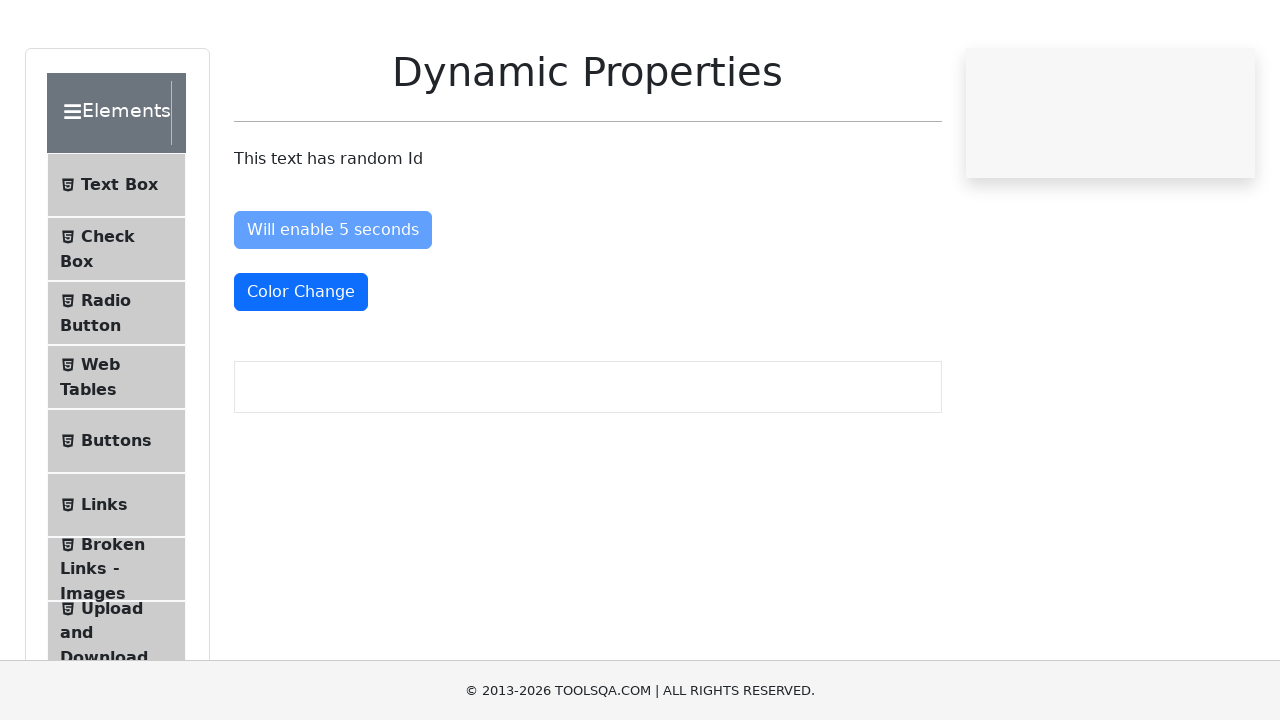

Waited for 'Enable After' button to become enabled after delay
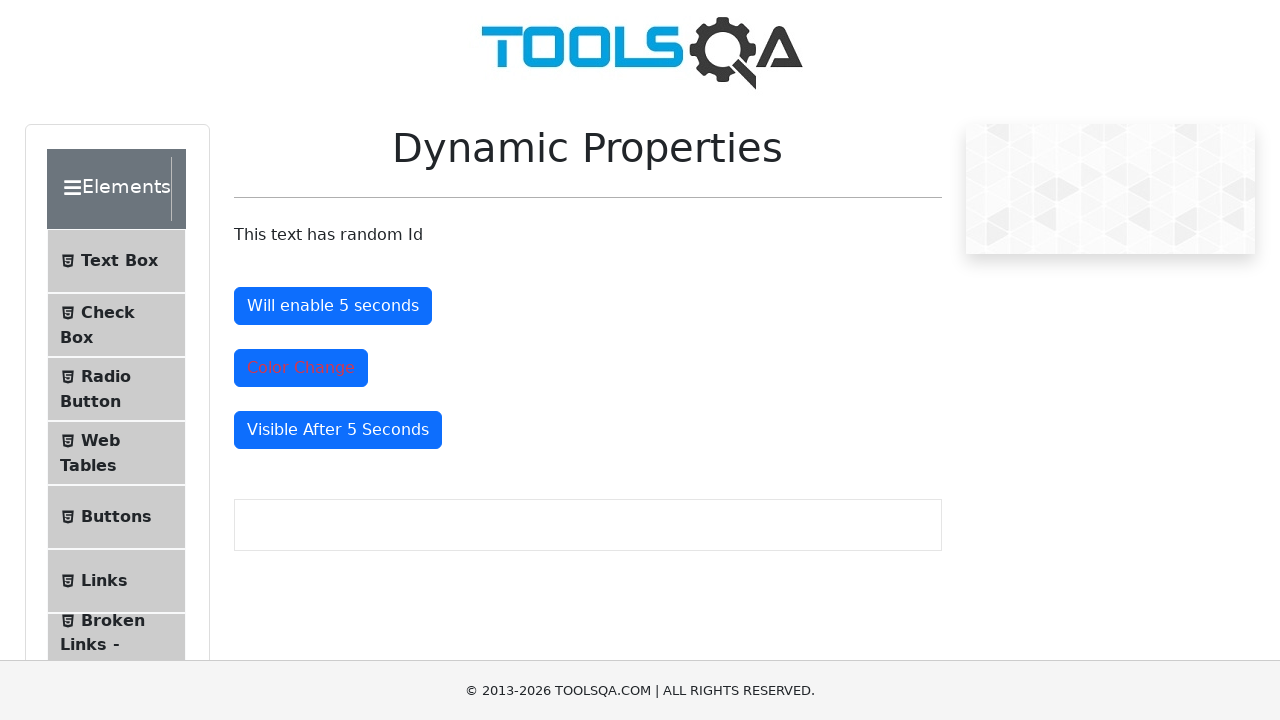

Clicked the enabled 'Enable After' button at (333, 306) on #enableAfter
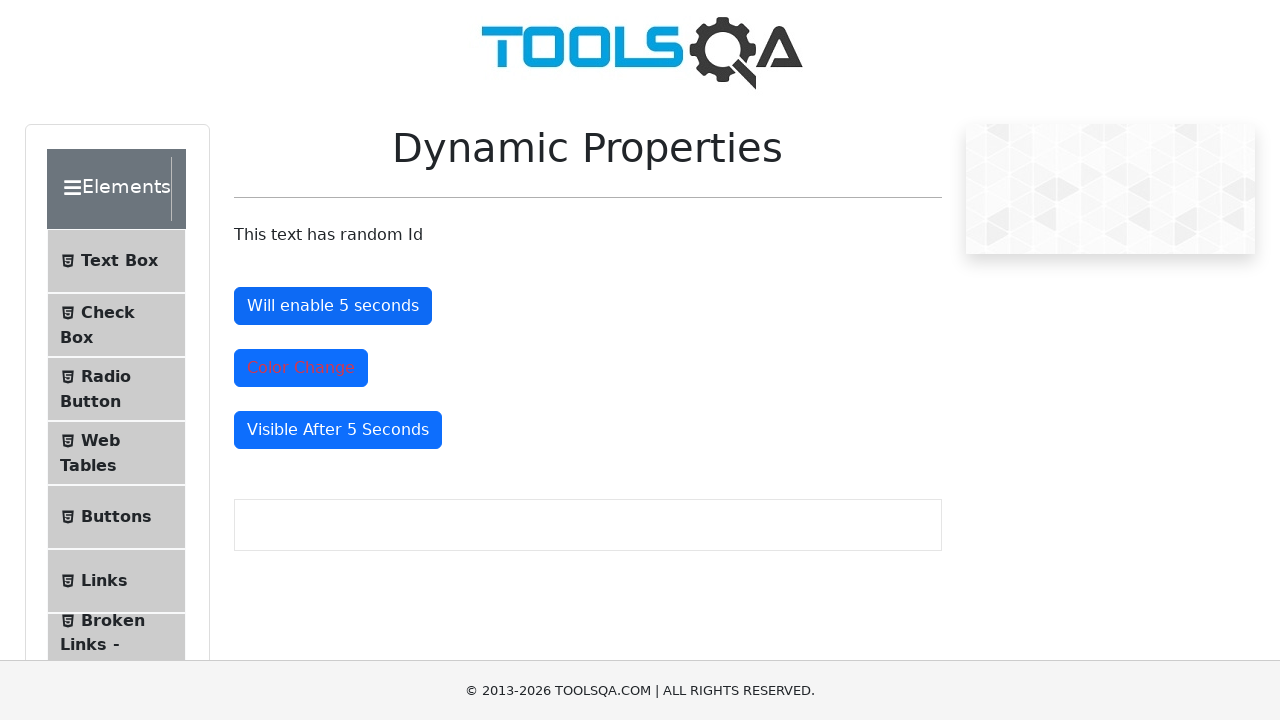

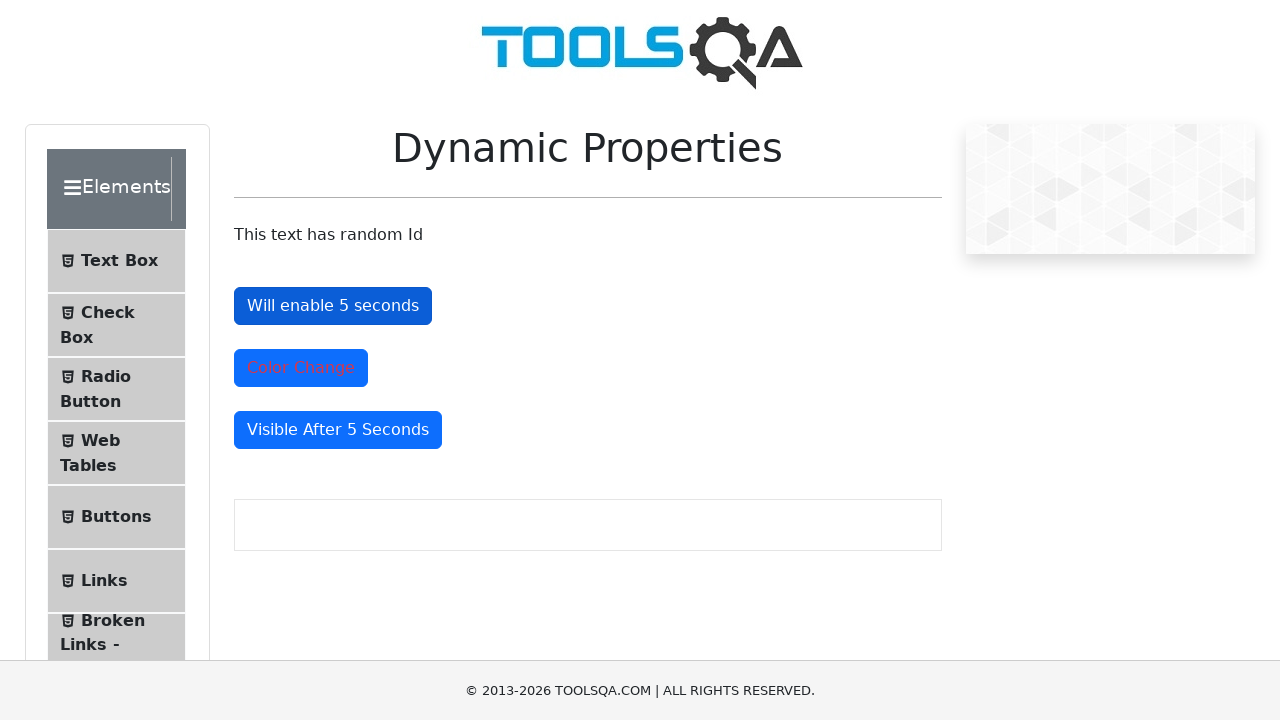